Tests JavaScript alert handling by clicking a button that triggers an alert, then accepting the alert dialog.

Starting URL: http://demo.automationtesting.in/Alerts.html

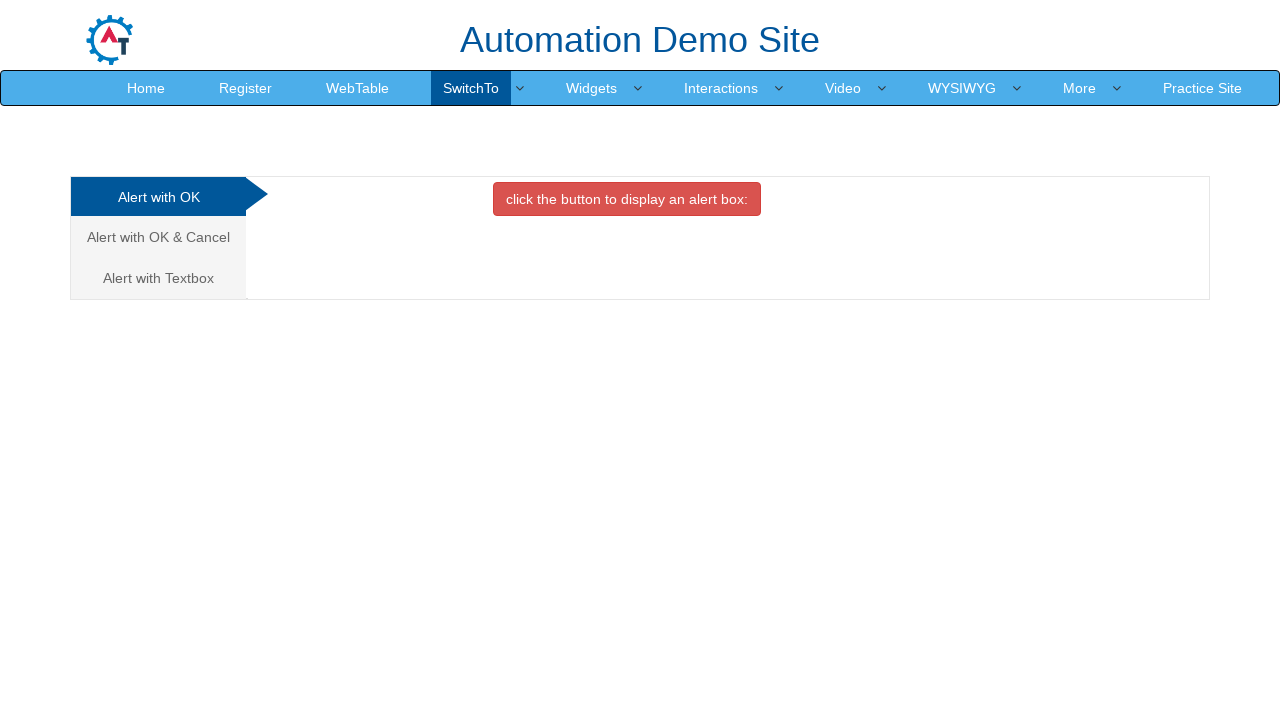

Clicked the danger button to trigger the alert at (627, 199) on button.btn.btn-danger
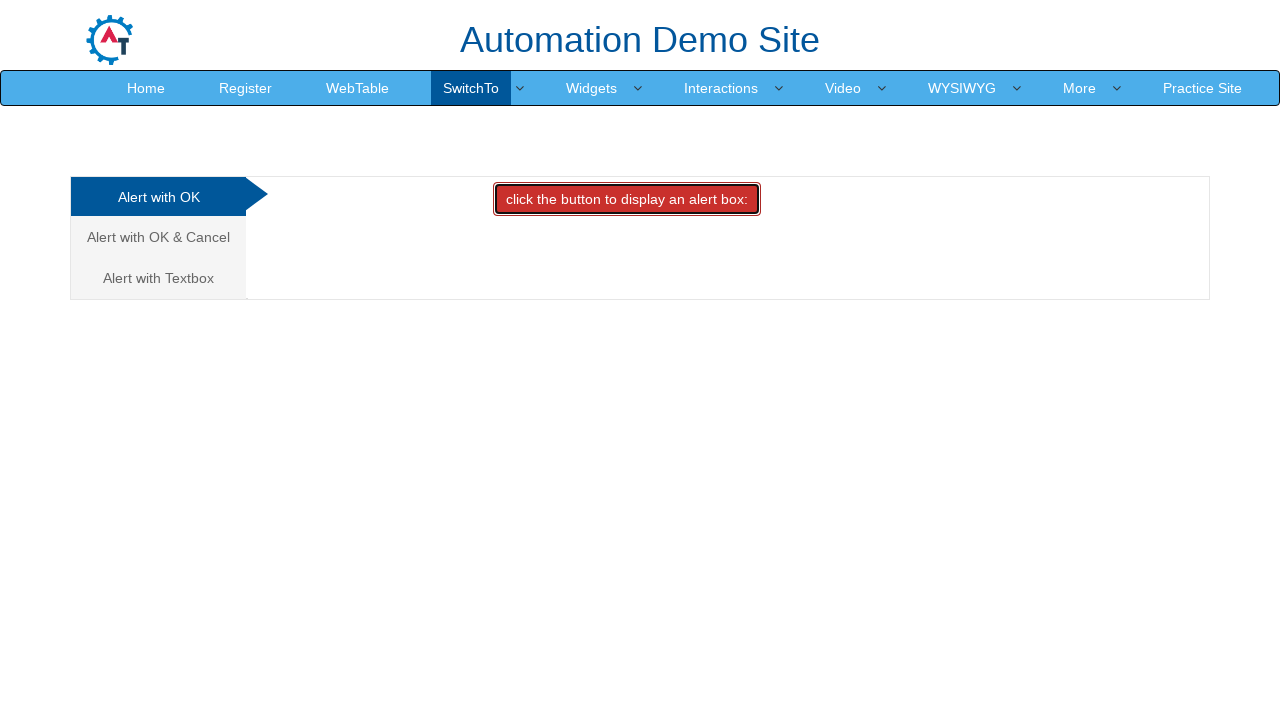

Set up dialog handler to accept alerts
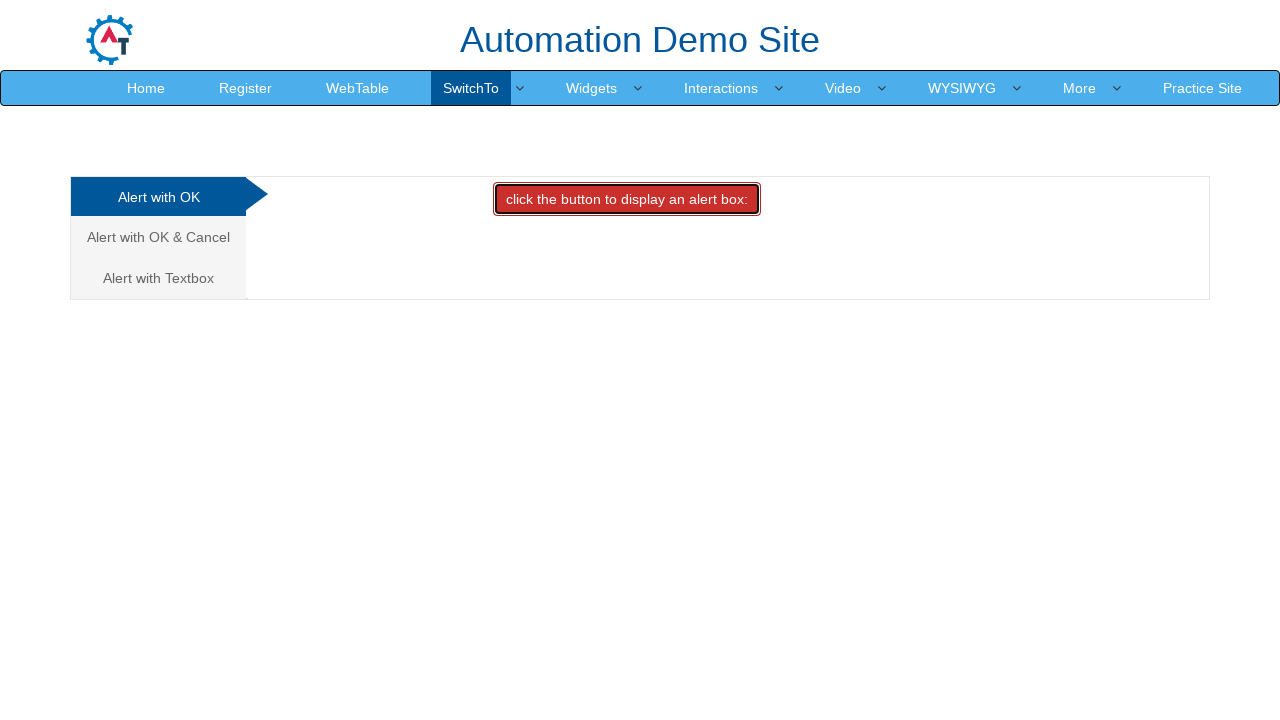

Configured alternative dialog handler with message logging
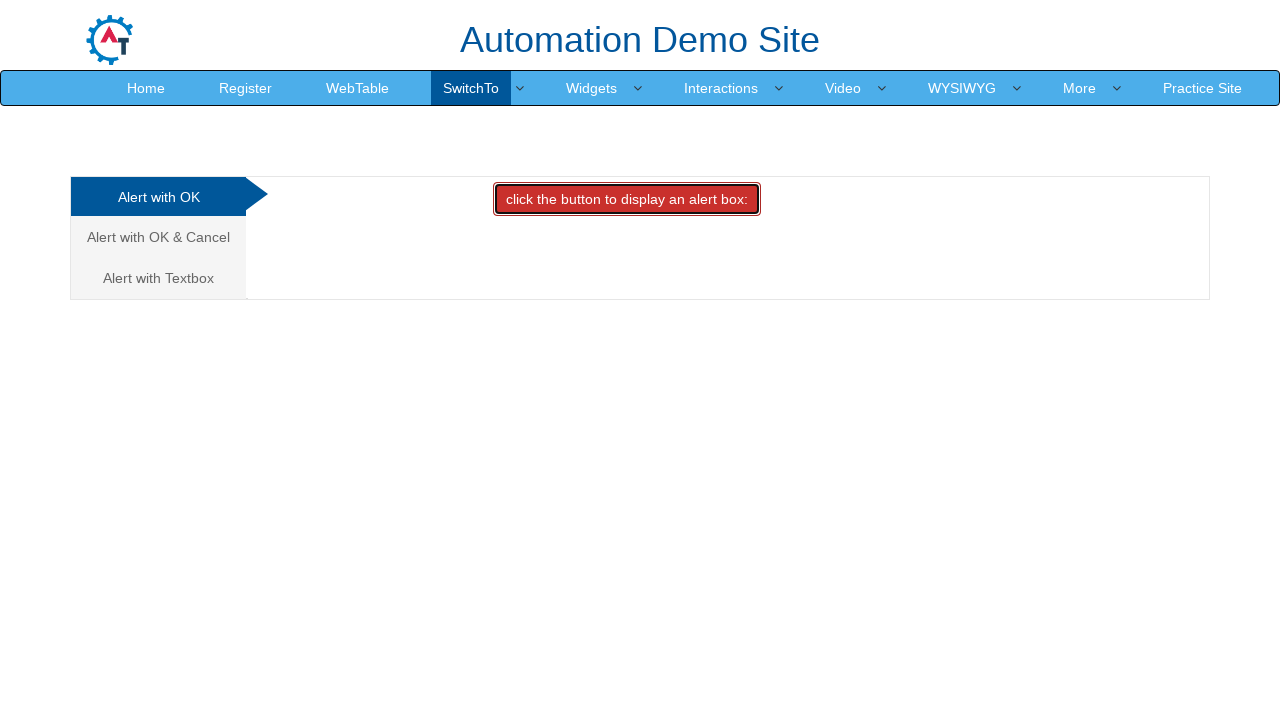

Clicked the danger button again to trigger alert with handler active at (627, 199) on button.btn.btn-danger
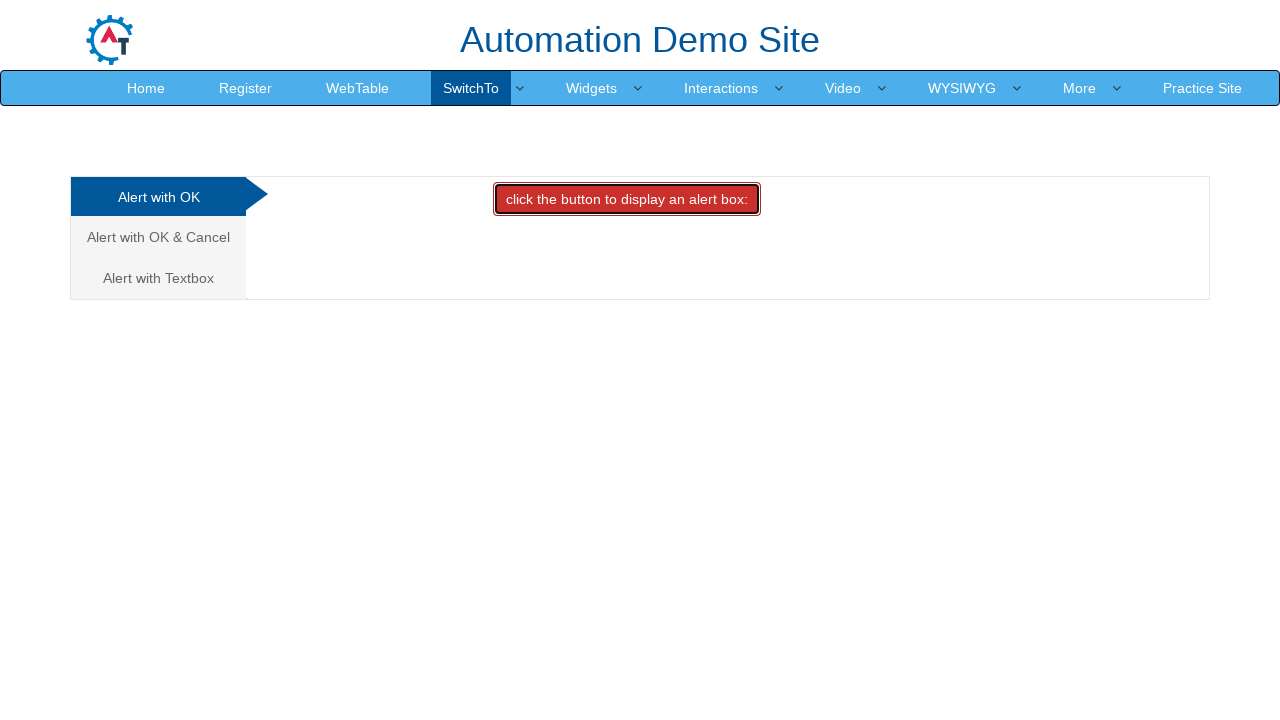

Waited for alert processing to complete
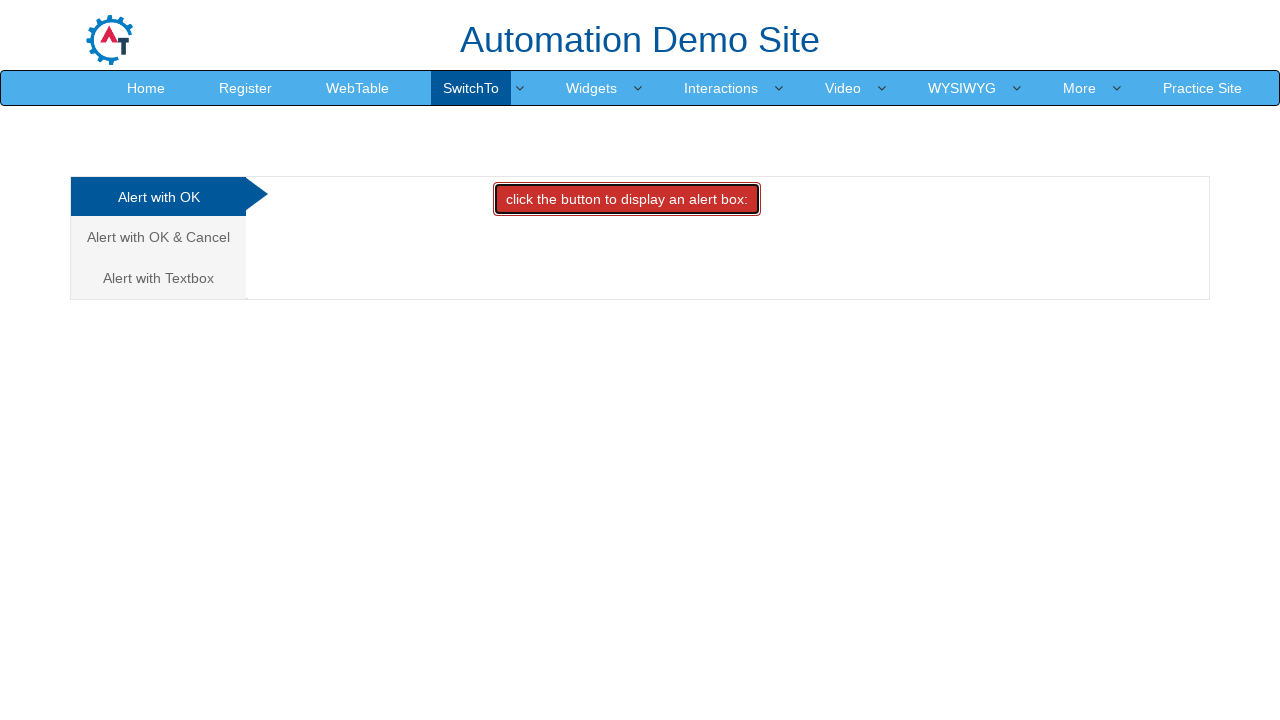

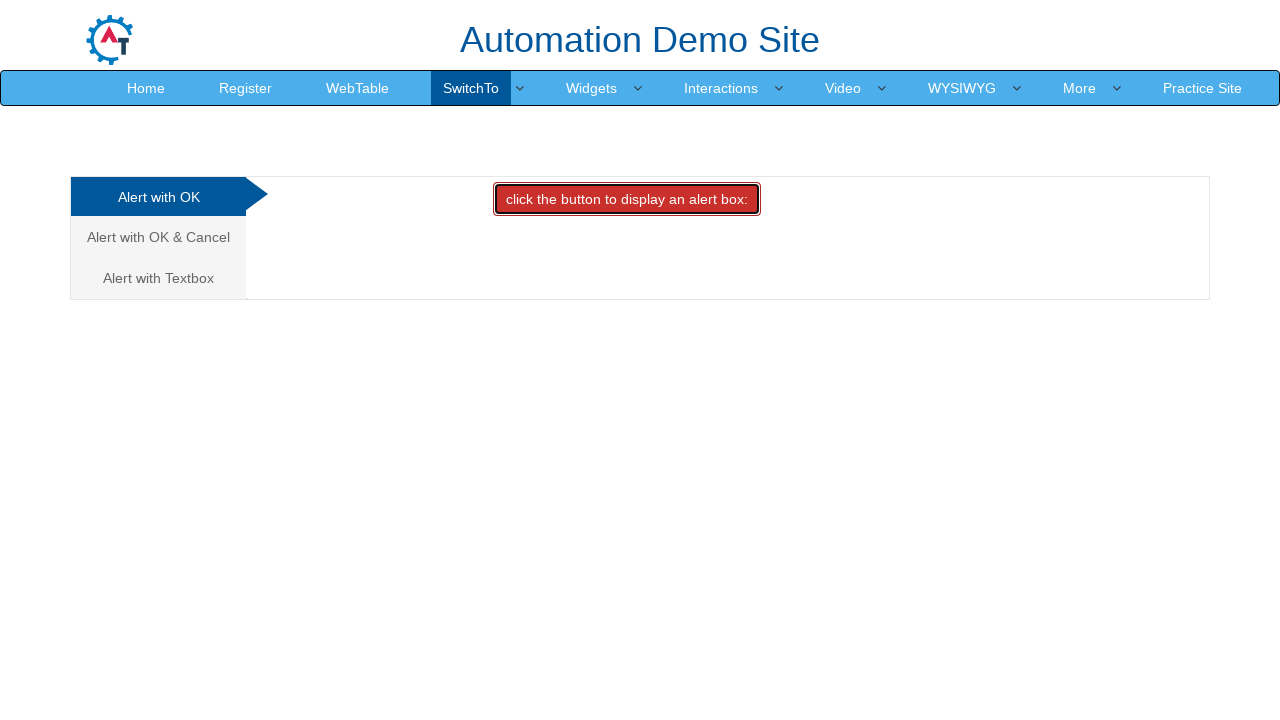